Tests page scrolling functionality by scrolling to a specific element, then to the bottom and top of the page

Starting URL: https://www.selenium.dev/downloads/

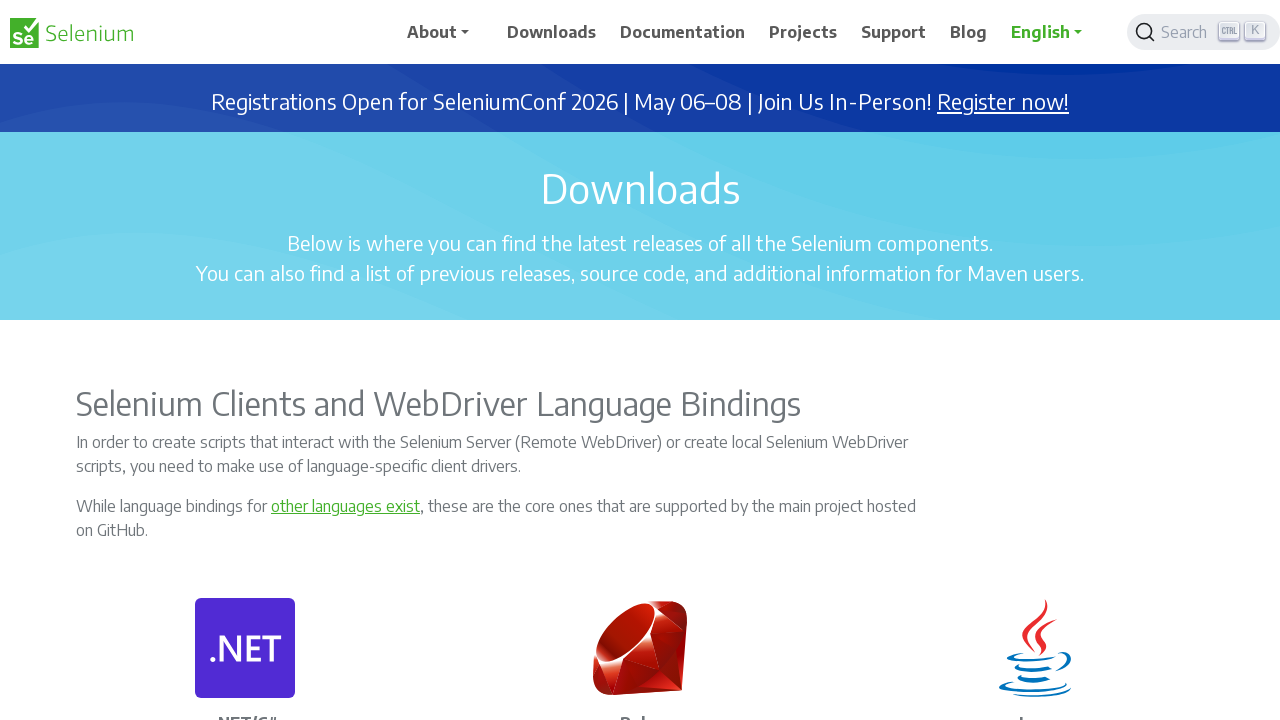

Located Chrome link element
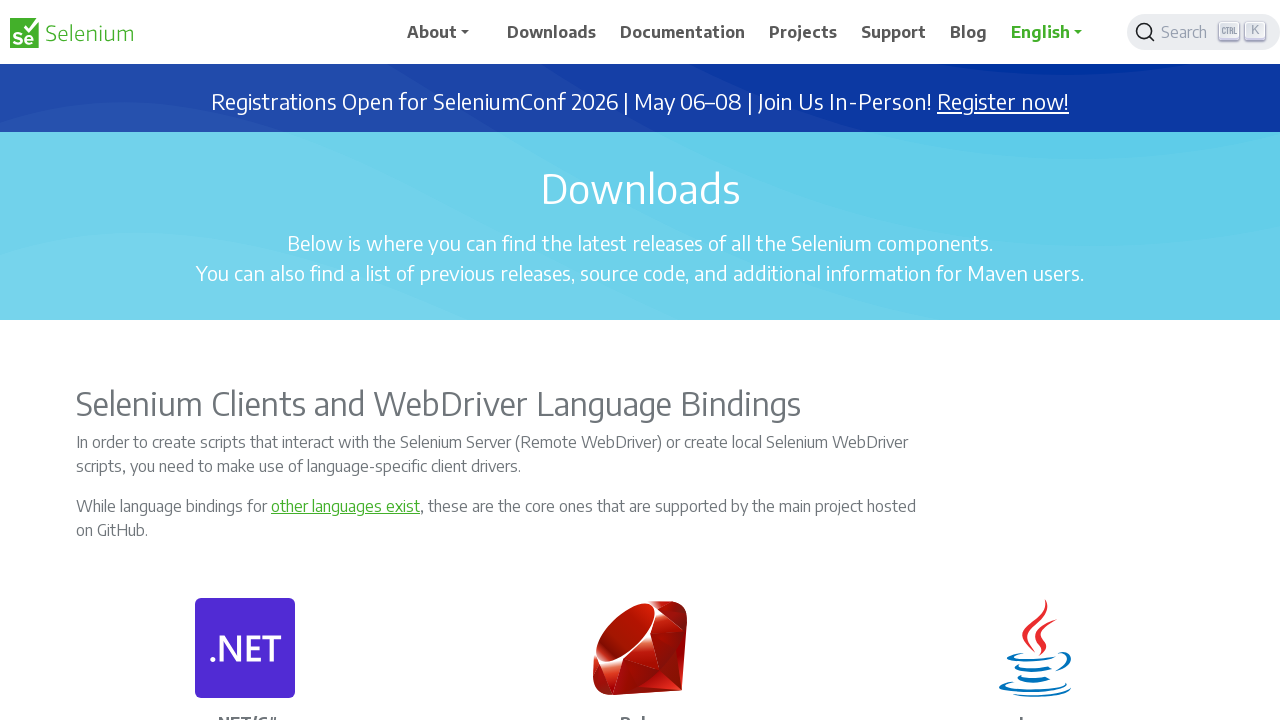

Scrolled to Chrome link element
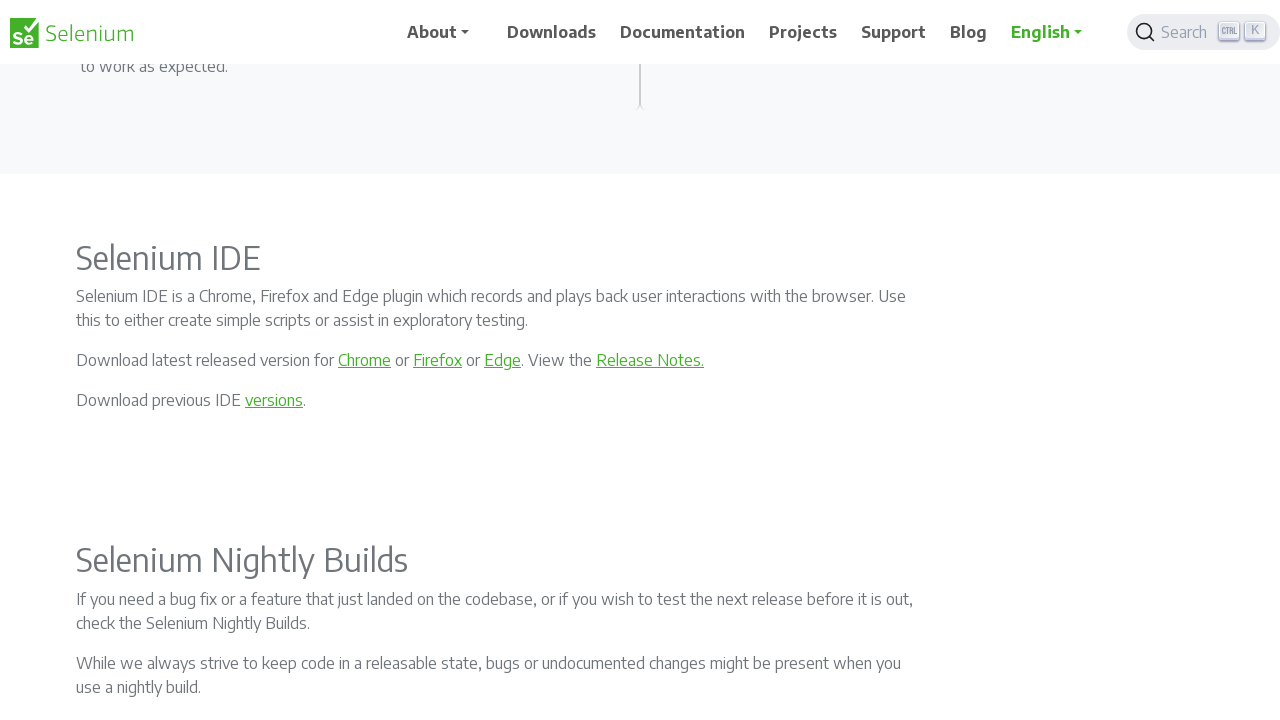

Scrolled to bottom of page
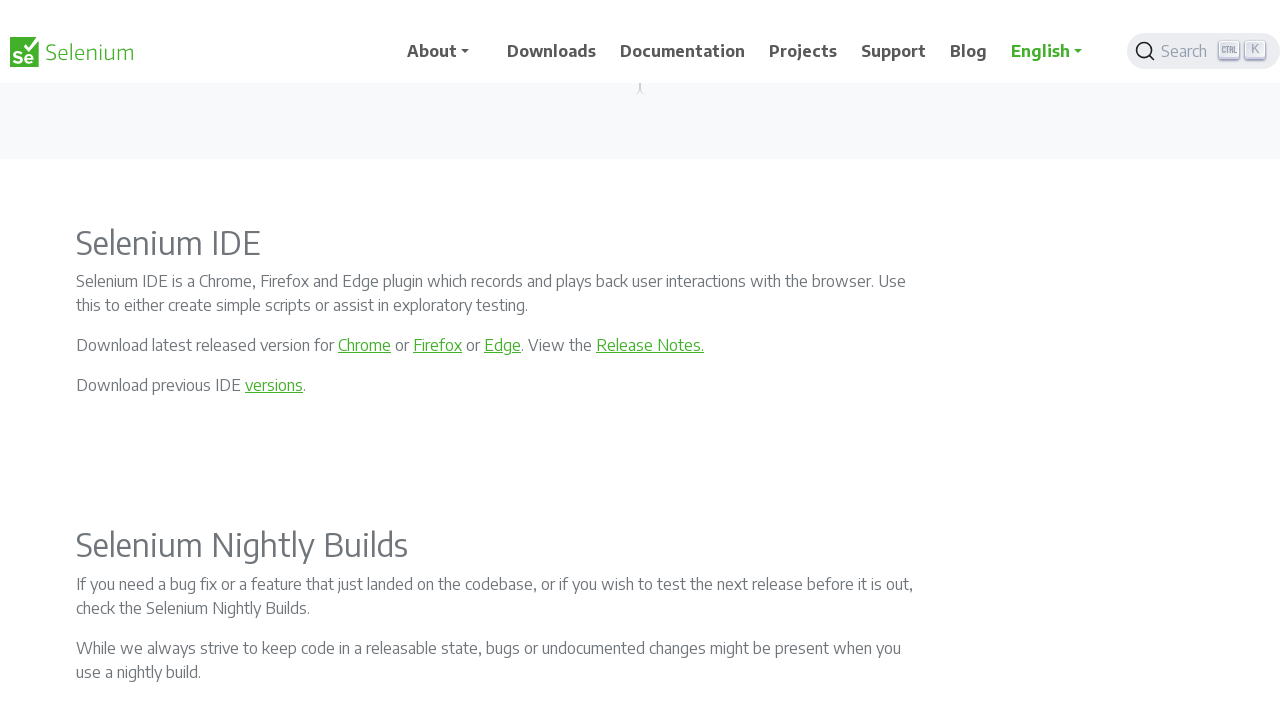

Scrolled to top of page
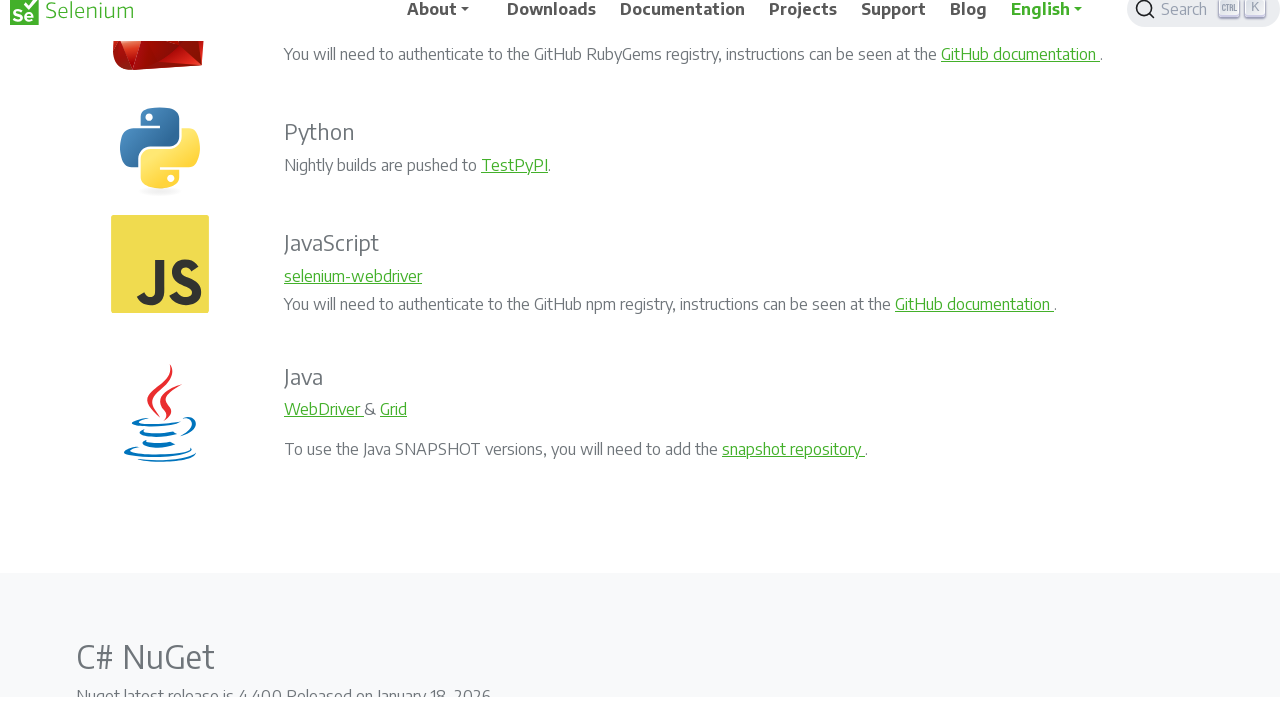

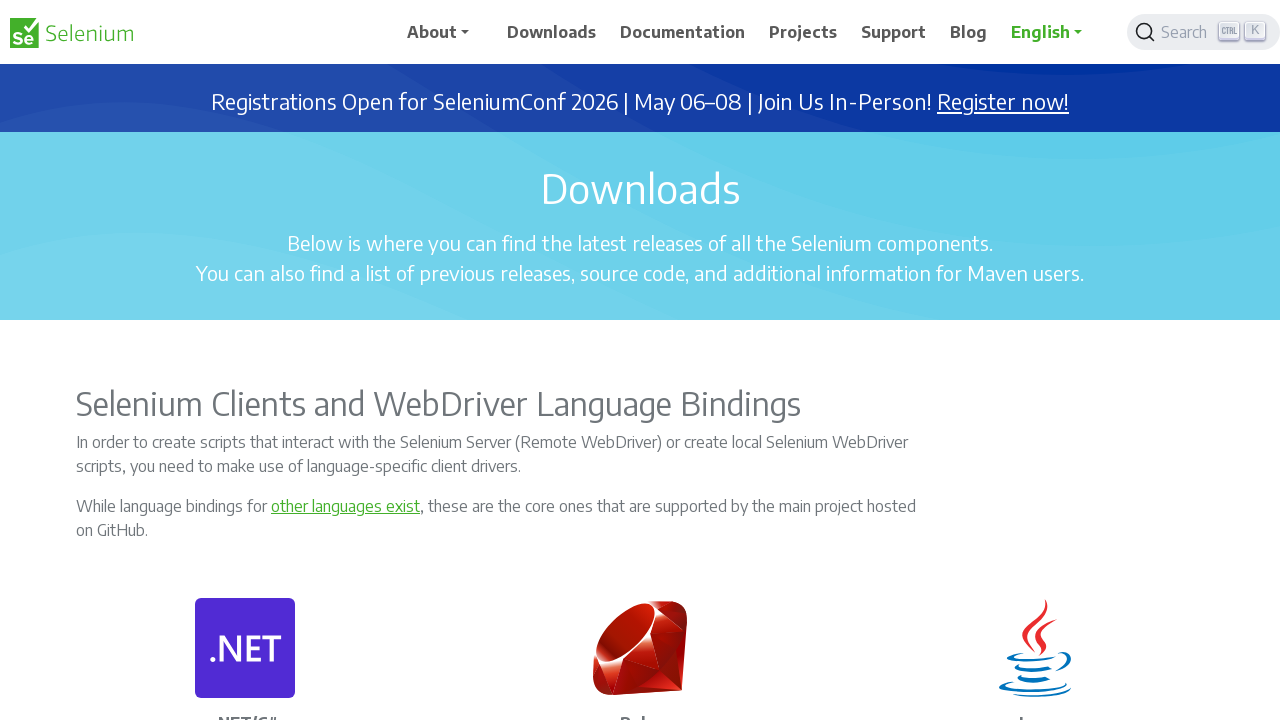